Tests the disappearing elements page by finding navigation links and verifying their presence.

Starting URL: http://the-internet.herokuapp.com/disappearing_elements

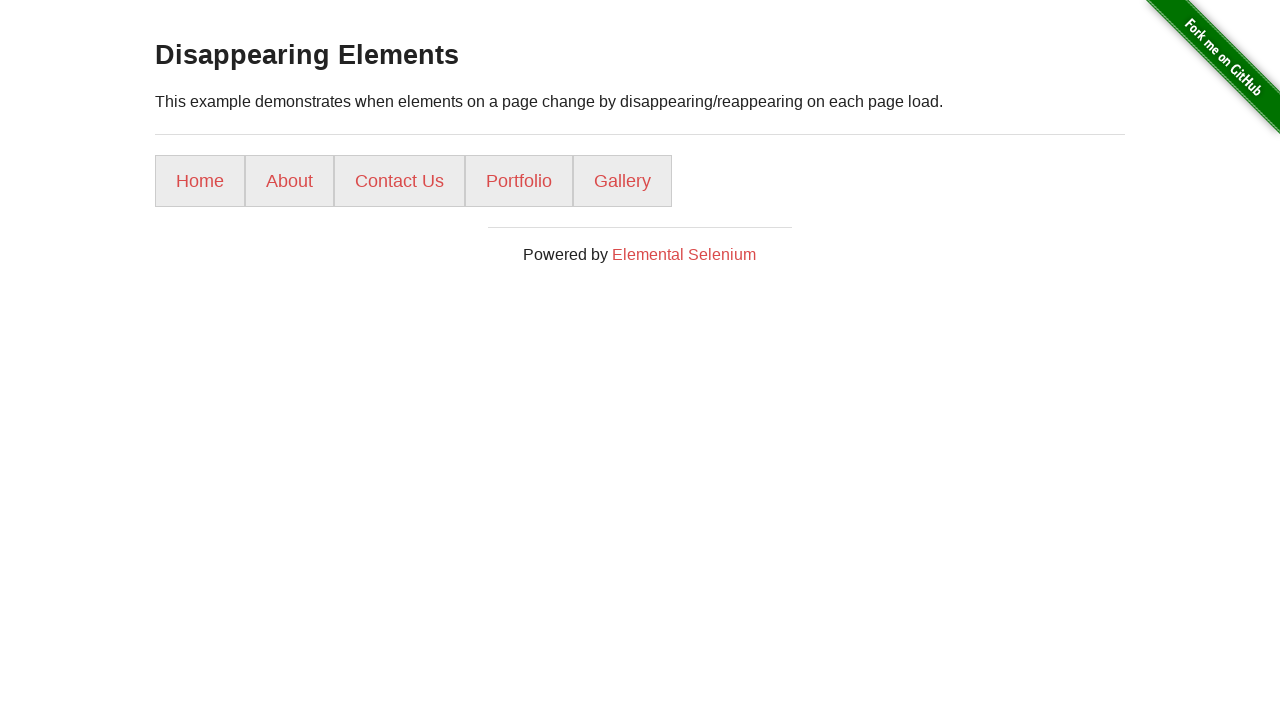

Waited for navigation links to load on disappearing elements page
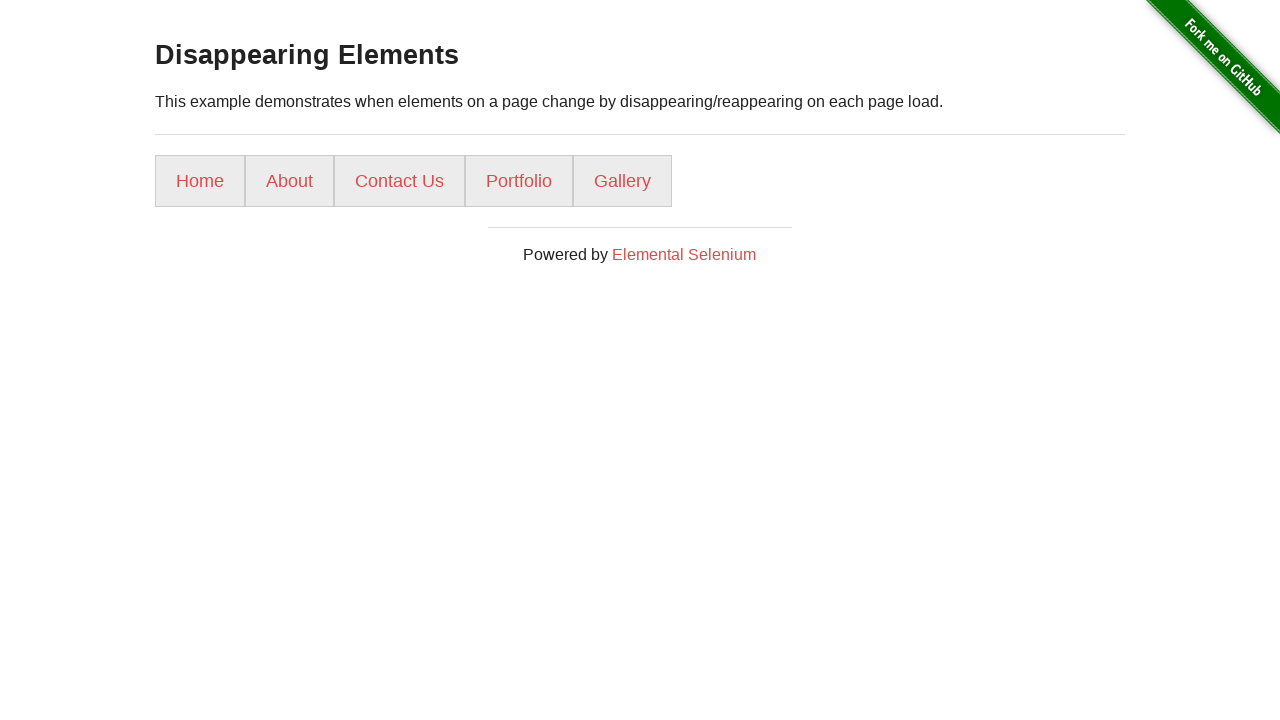

Located Gallery navigation link
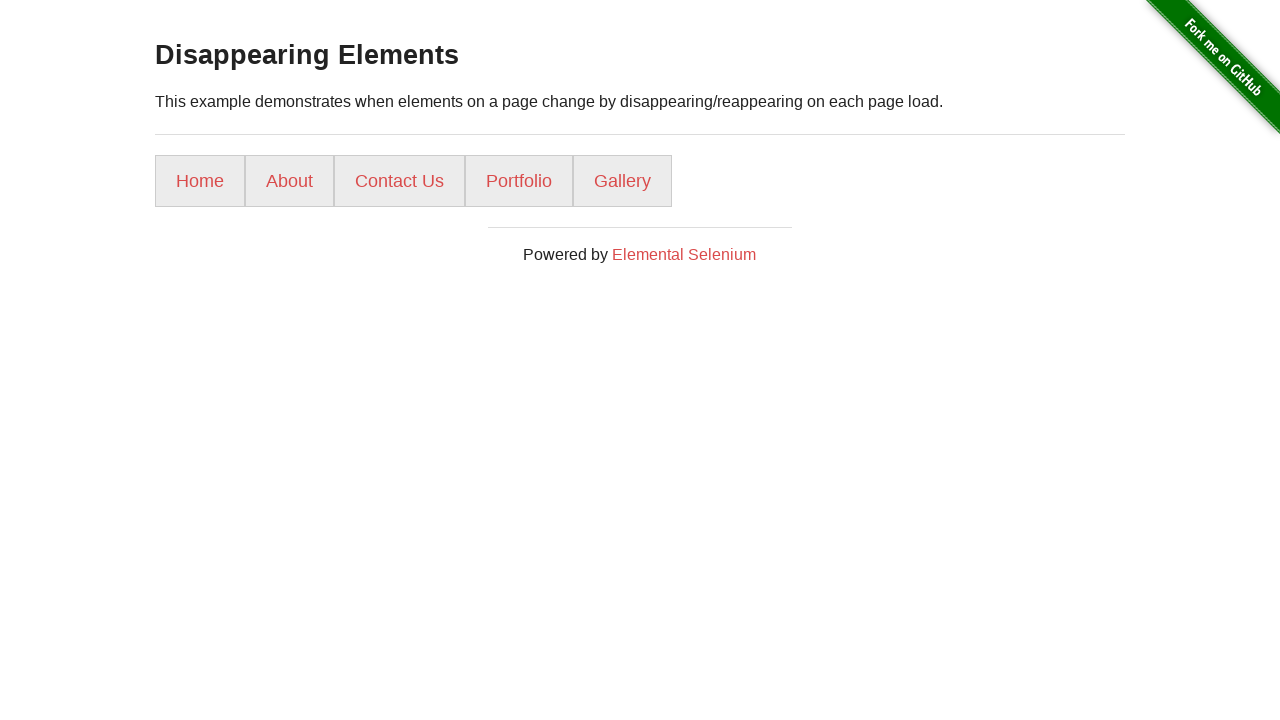

Clicked Gallery navigation link at (622, 181) on li:has-text('Gallery')
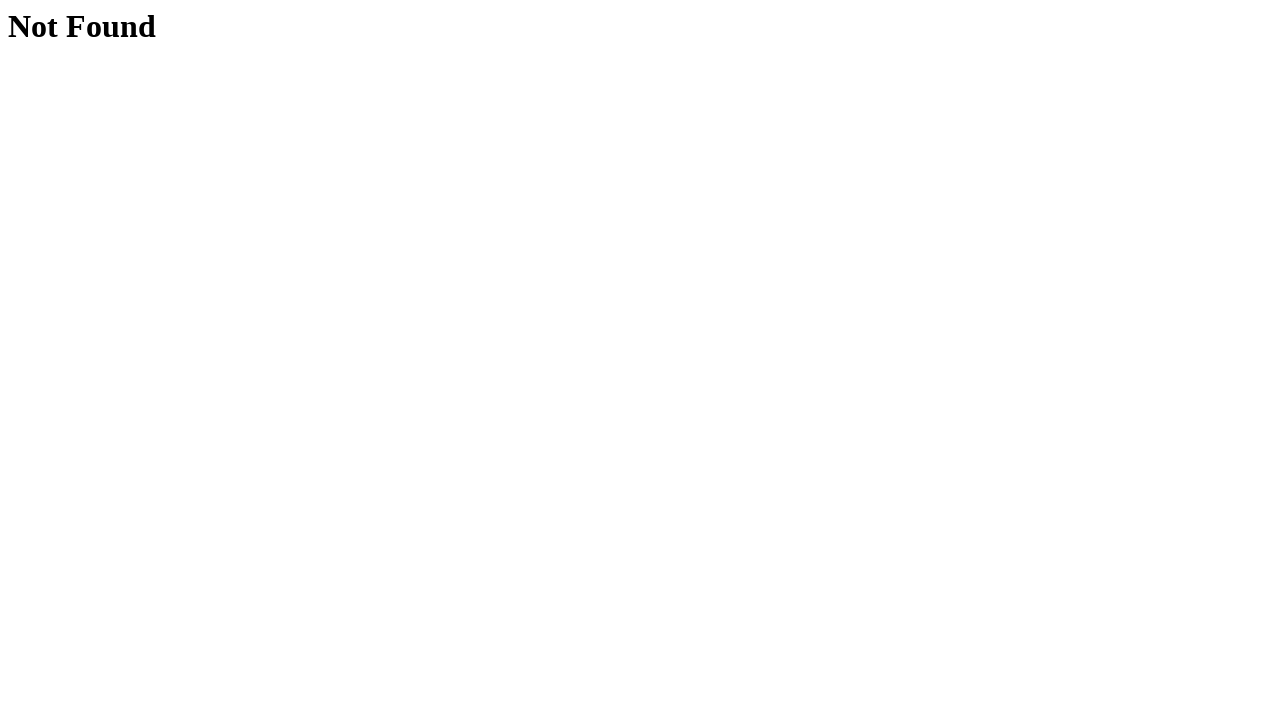

Gallery page loaded with heading element present
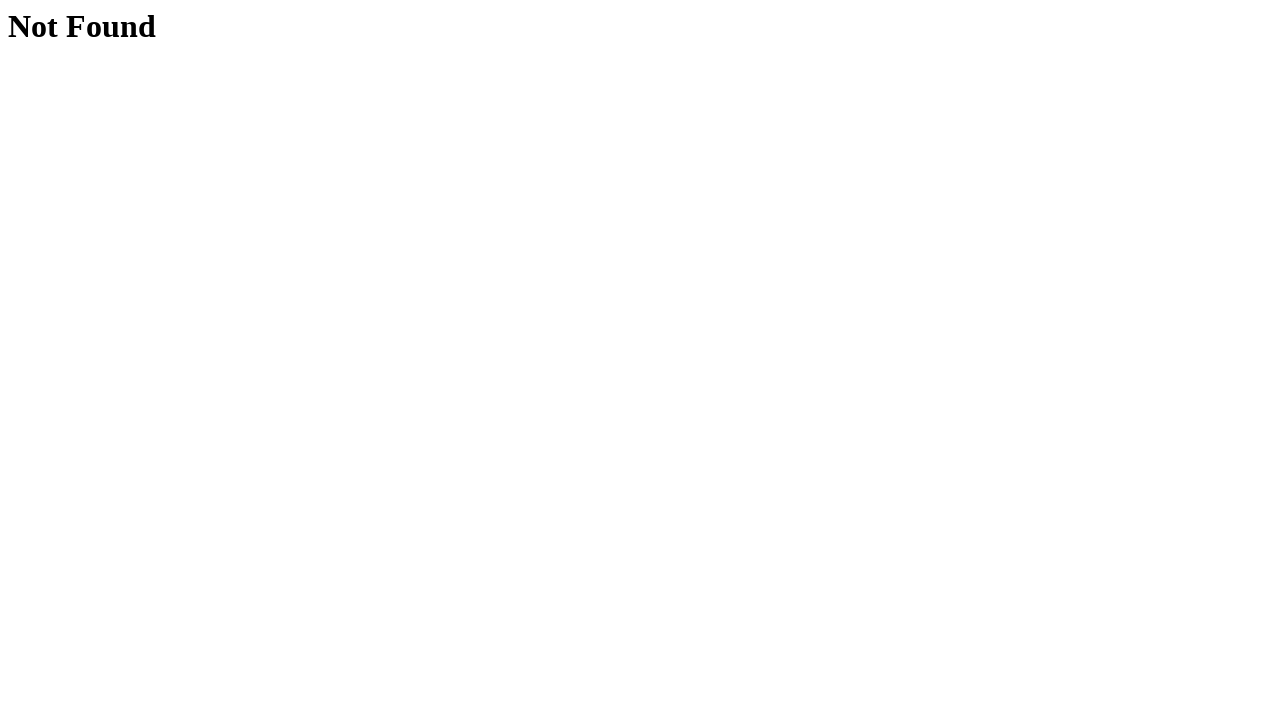

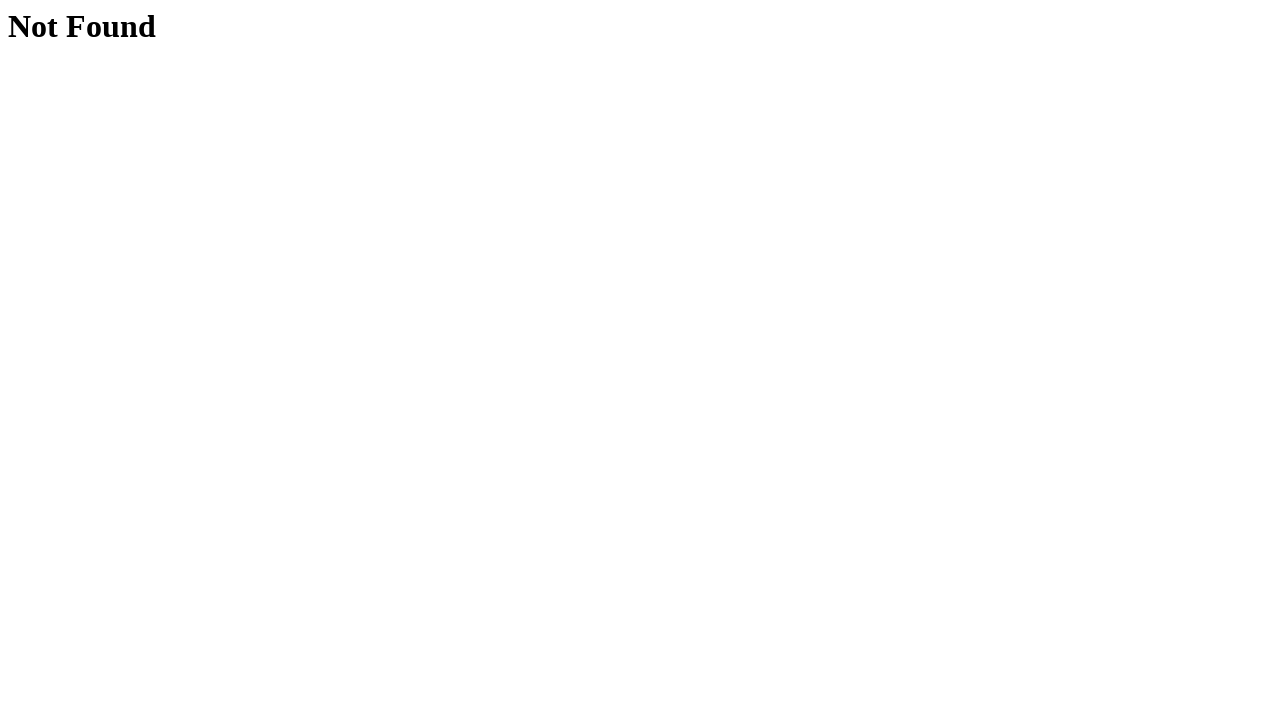